Tests train search functionality on erail.in by entering departure and arrival stations, unchecking date filter, and verifying that train results are displayed

Starting URL: https://erail.in/

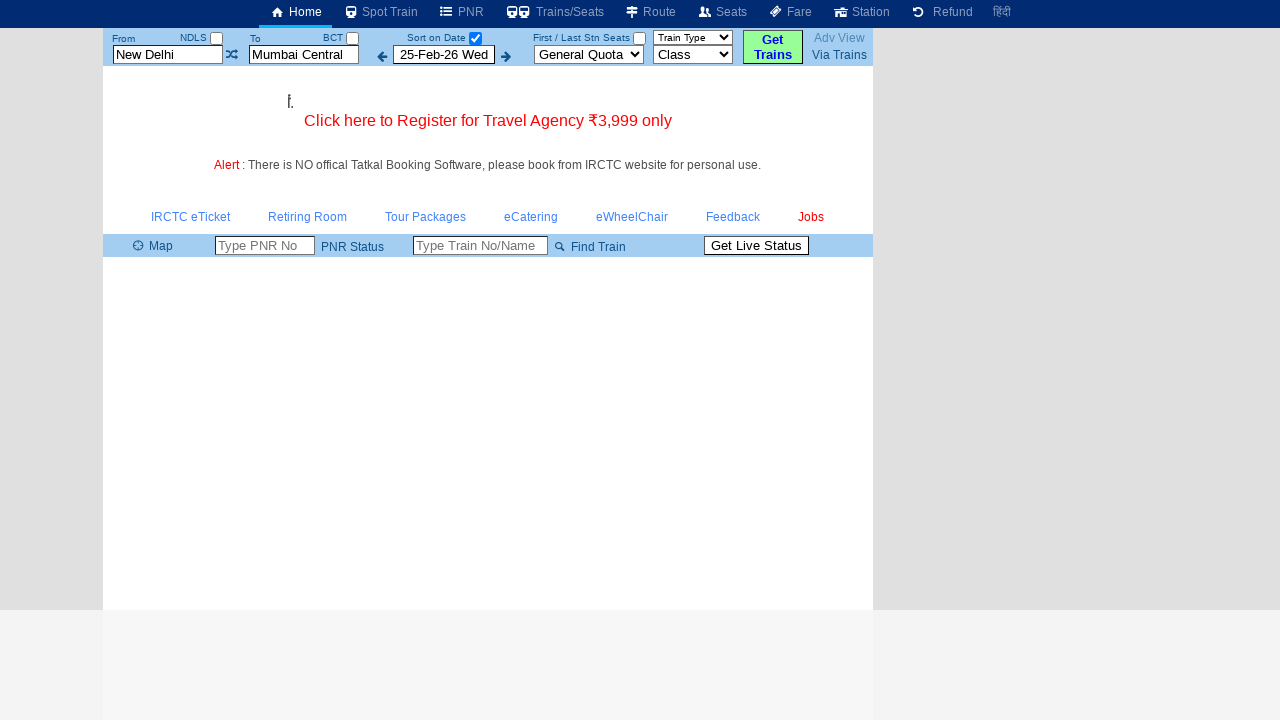

Cleared the 'From' station field on #txtStationFrom
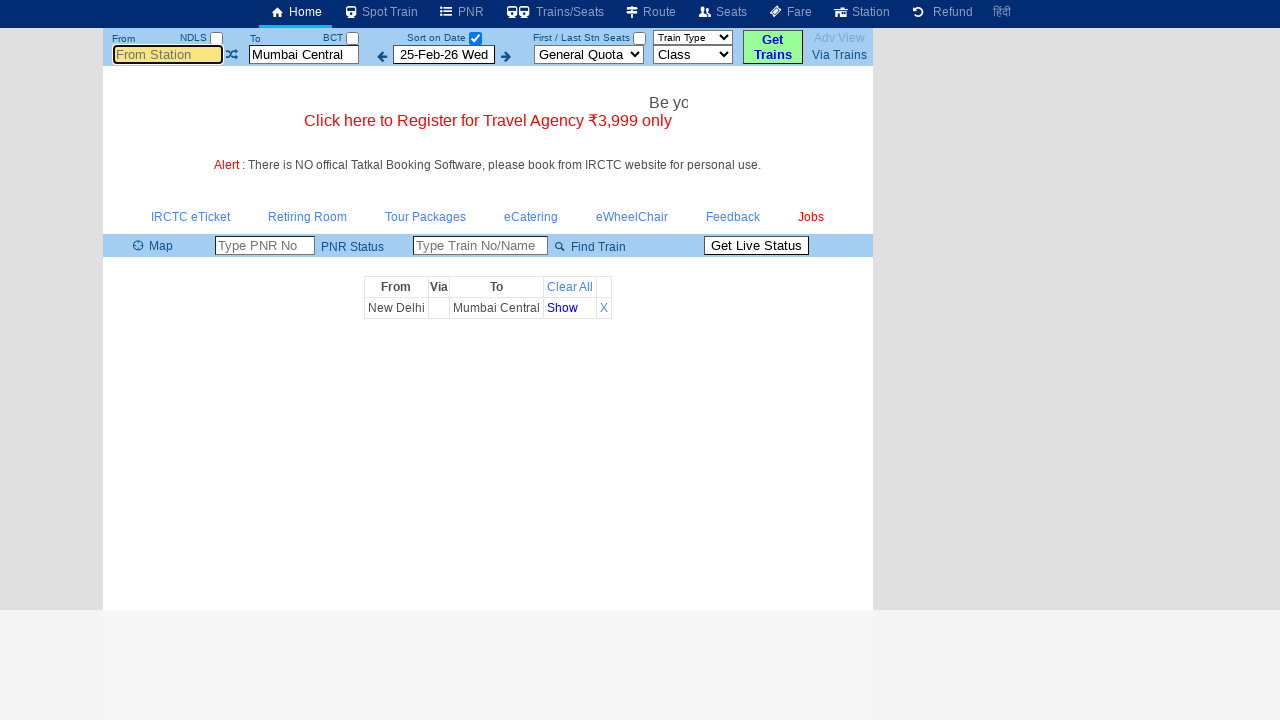

Entered 'MAS' (Chennai Central) as departure station on #txtStationFrom
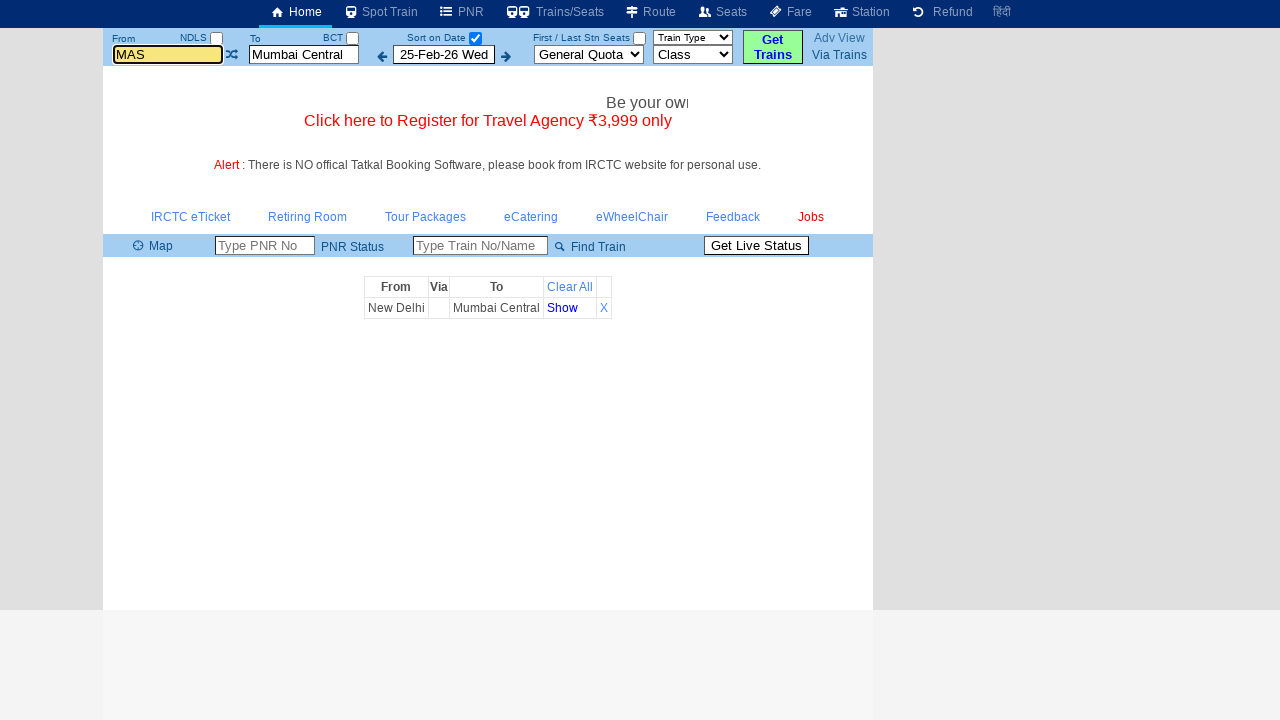

Cleared the 'To' station field on #txtStationTo
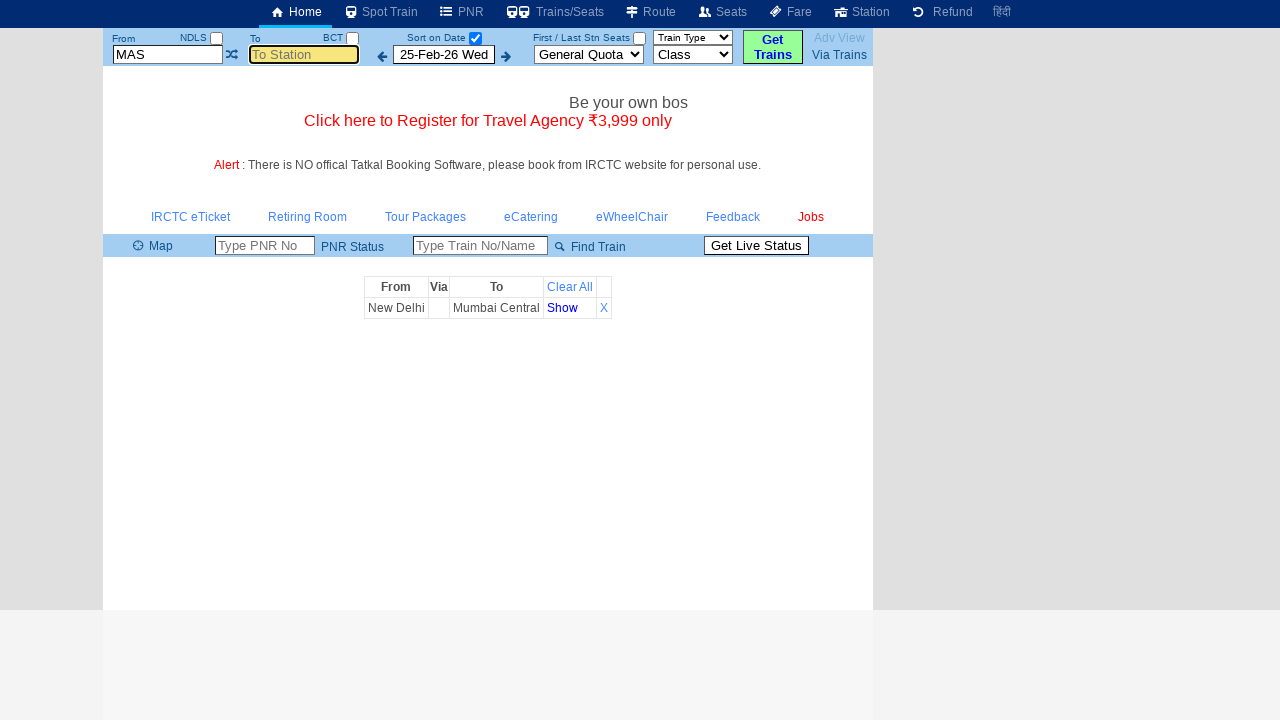

Entered 'MDU' (Madurai) as arrival station on #txtStationTo
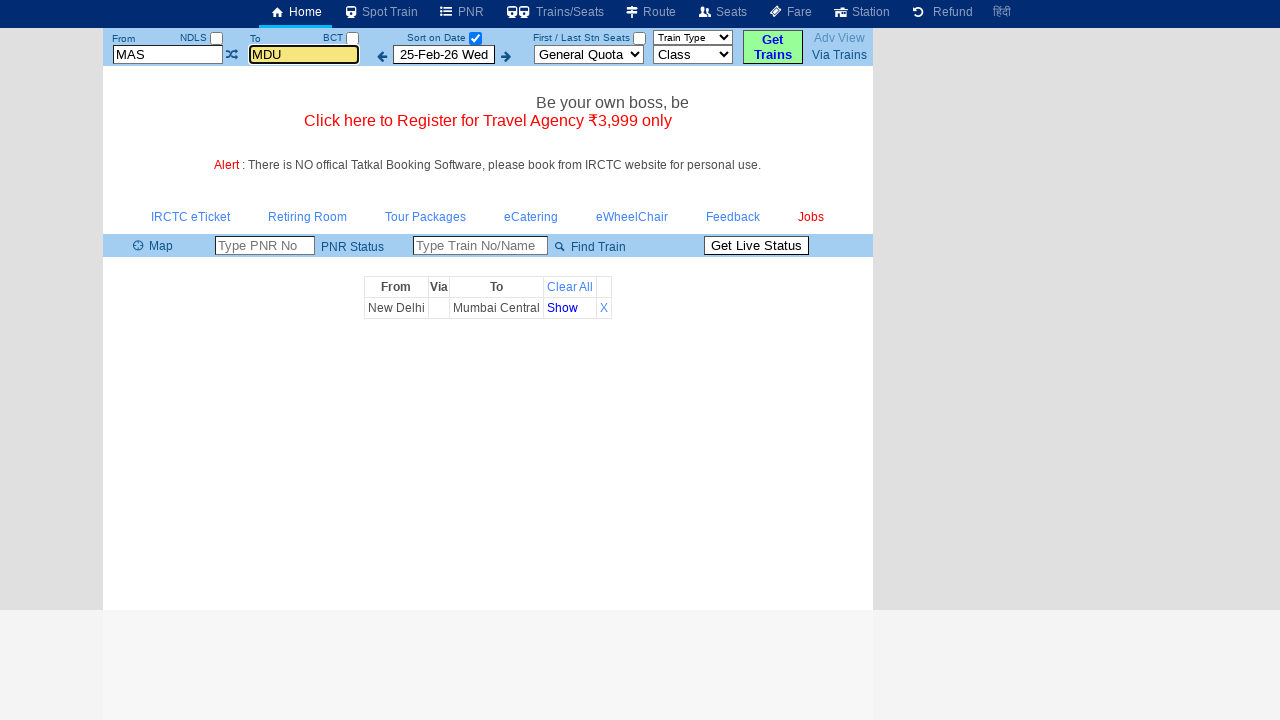

Unchecked the 'Sort on Date' checkbox to remove date filter at (475, 38) on #chkSelectDateOnly
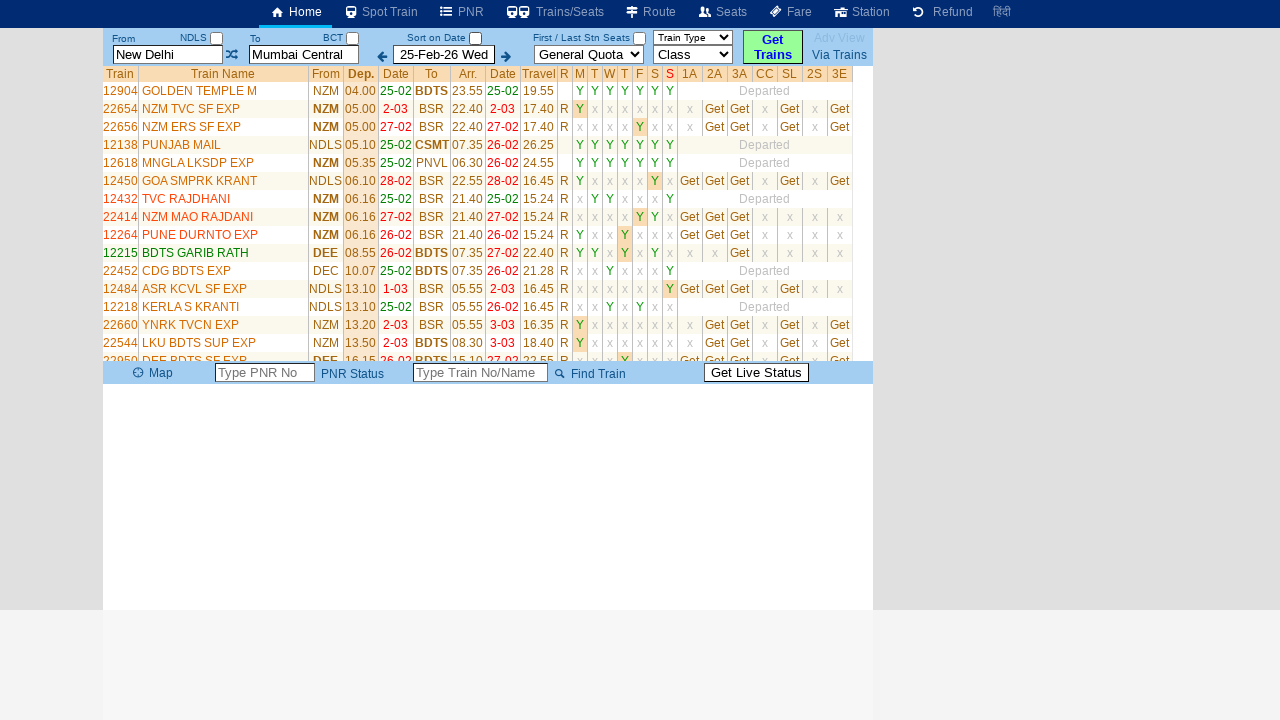

Train results table loaded with train links
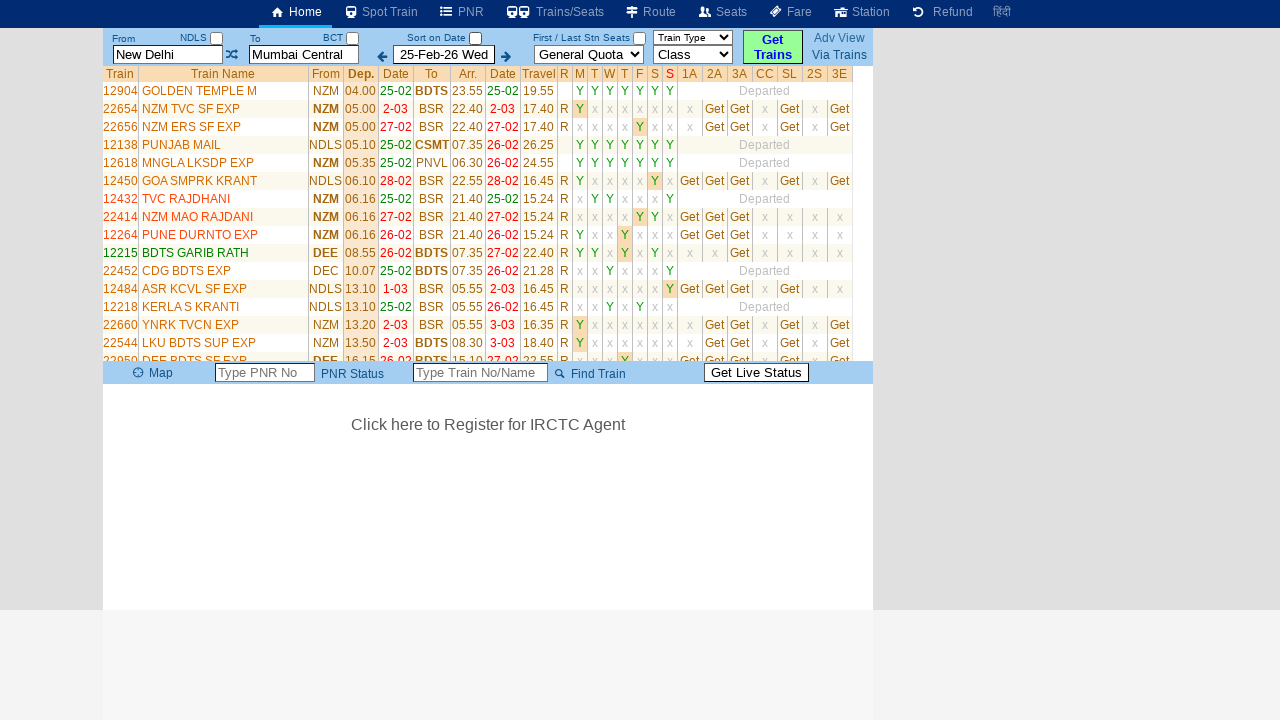

Verified train names are visible in the results table
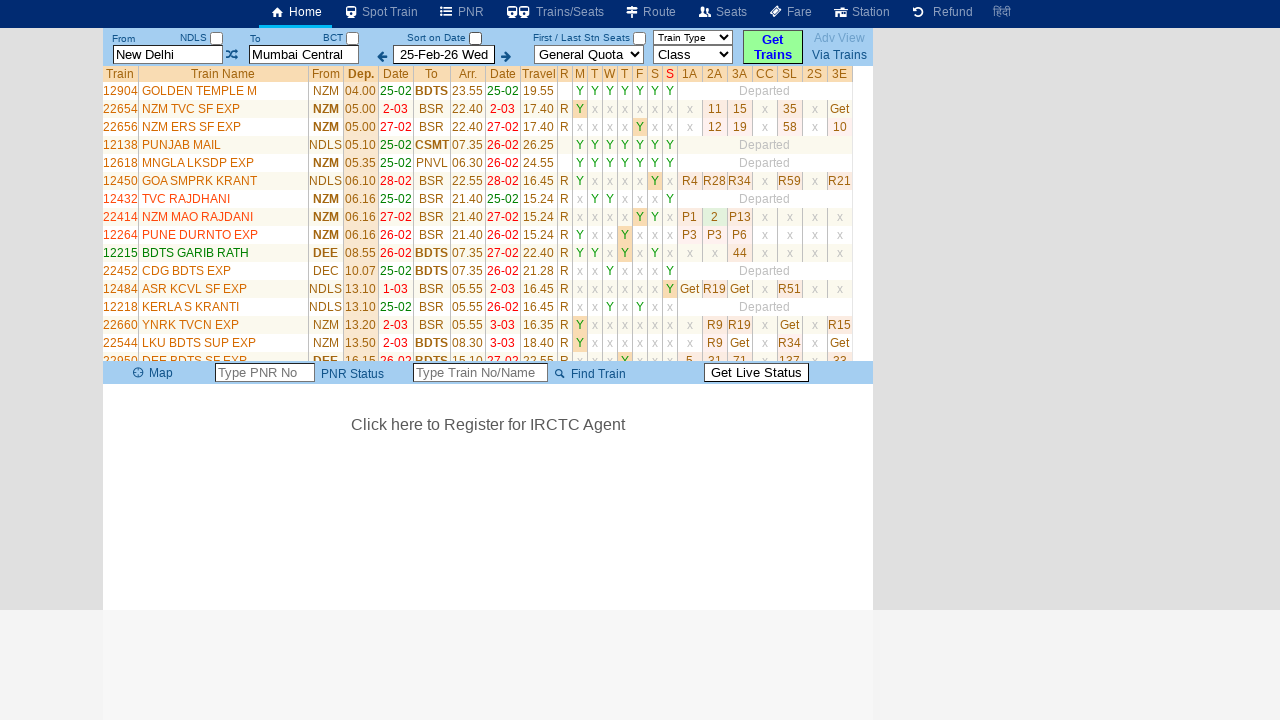

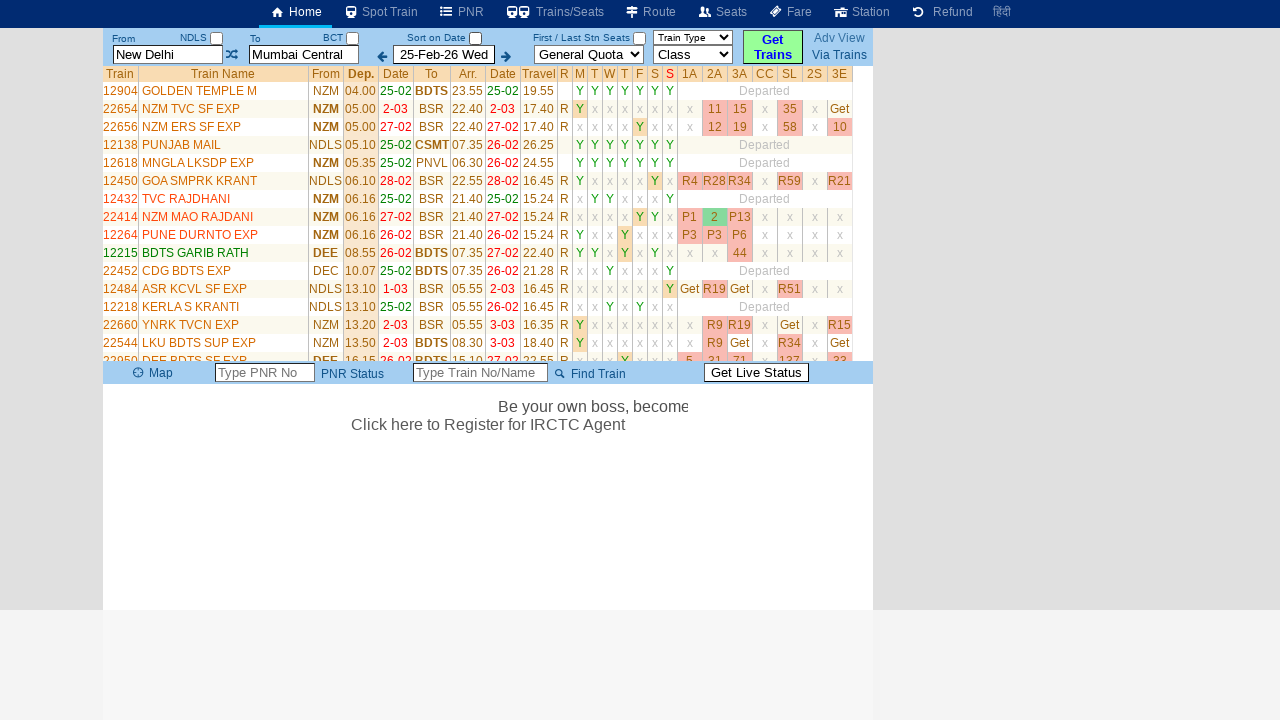